Tests XPath traversal by locating elements using sibling and parent relationships in the DOM

Starting URL: https://rahulshettyacademy.com/AutomationPractice/

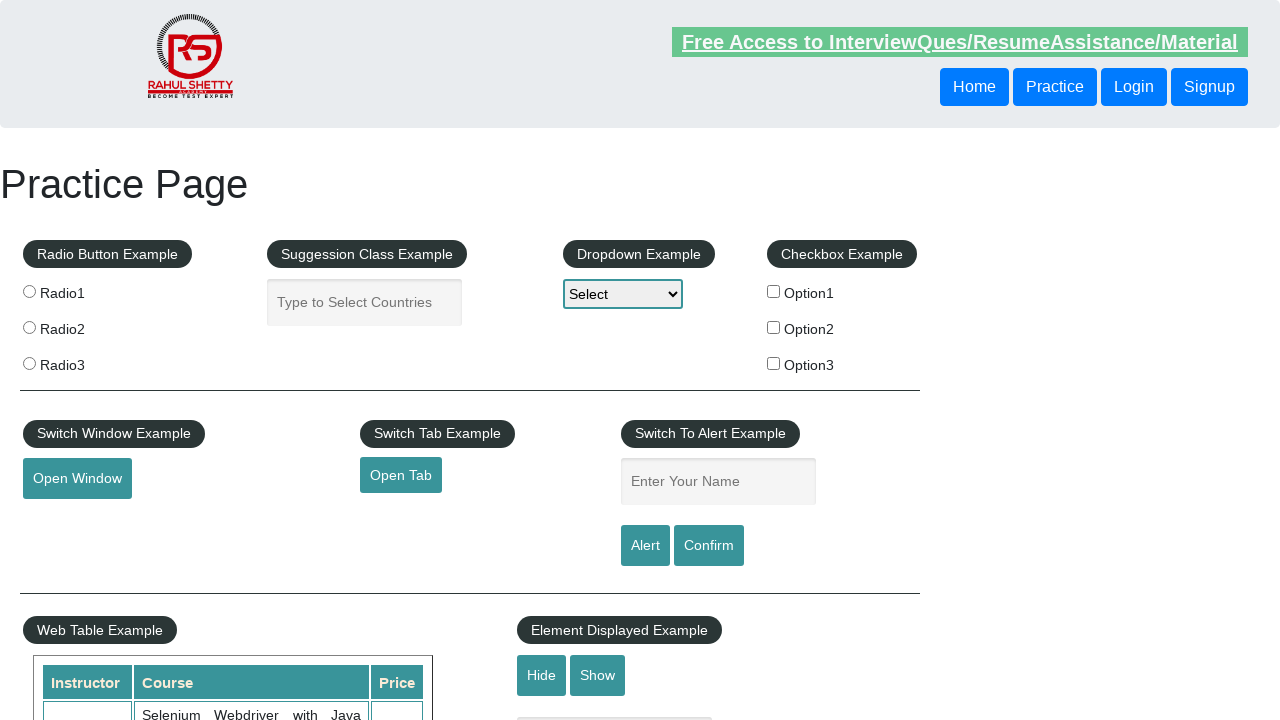

Located and retrieved text from first button's following sibling using XPath traversal
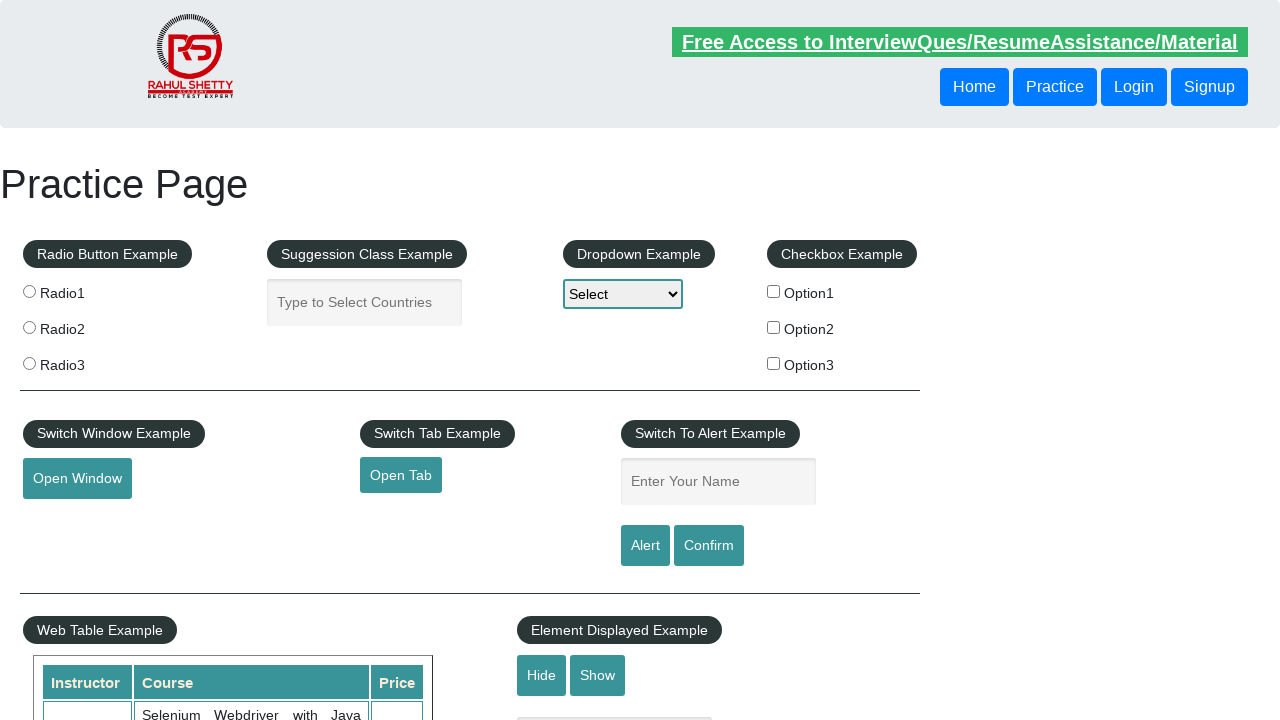

Located and retrieved text from second button using parent XPath traversal
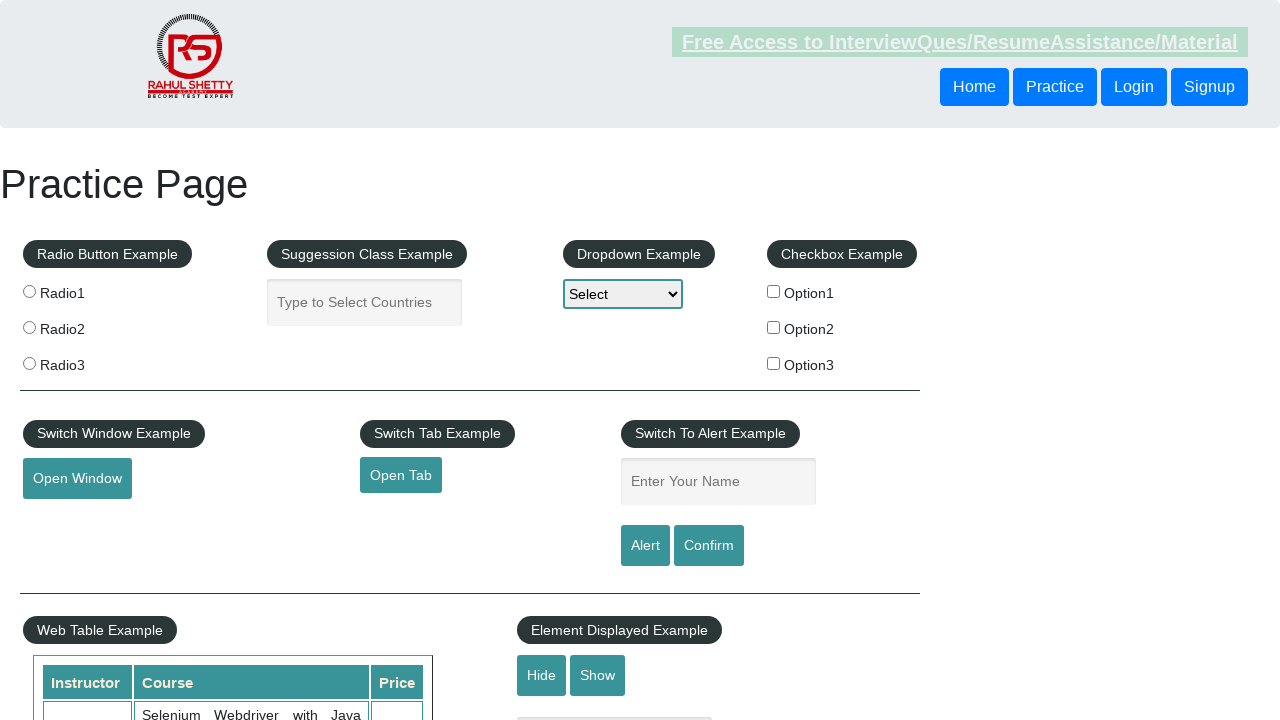

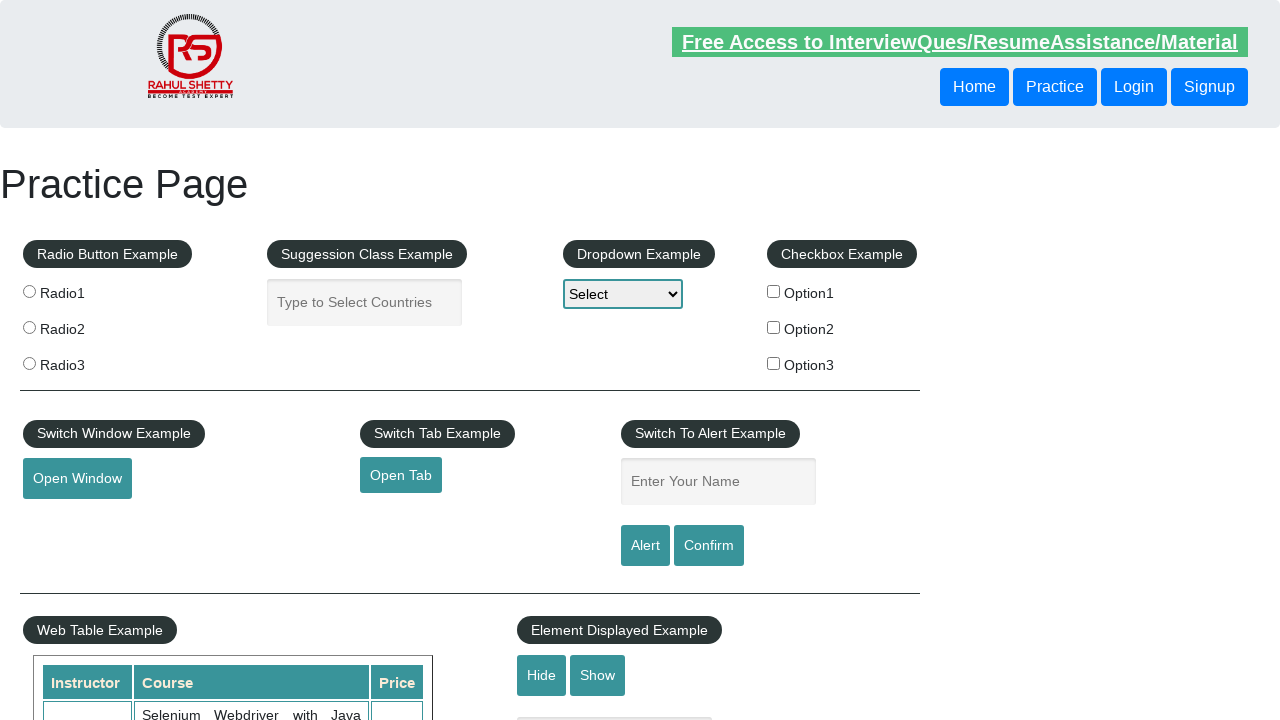